Tests dynamic content generation by clicking a button and waiting for specific text to appear

Starting URL: https://training-support.net/webelements/dynamic-content

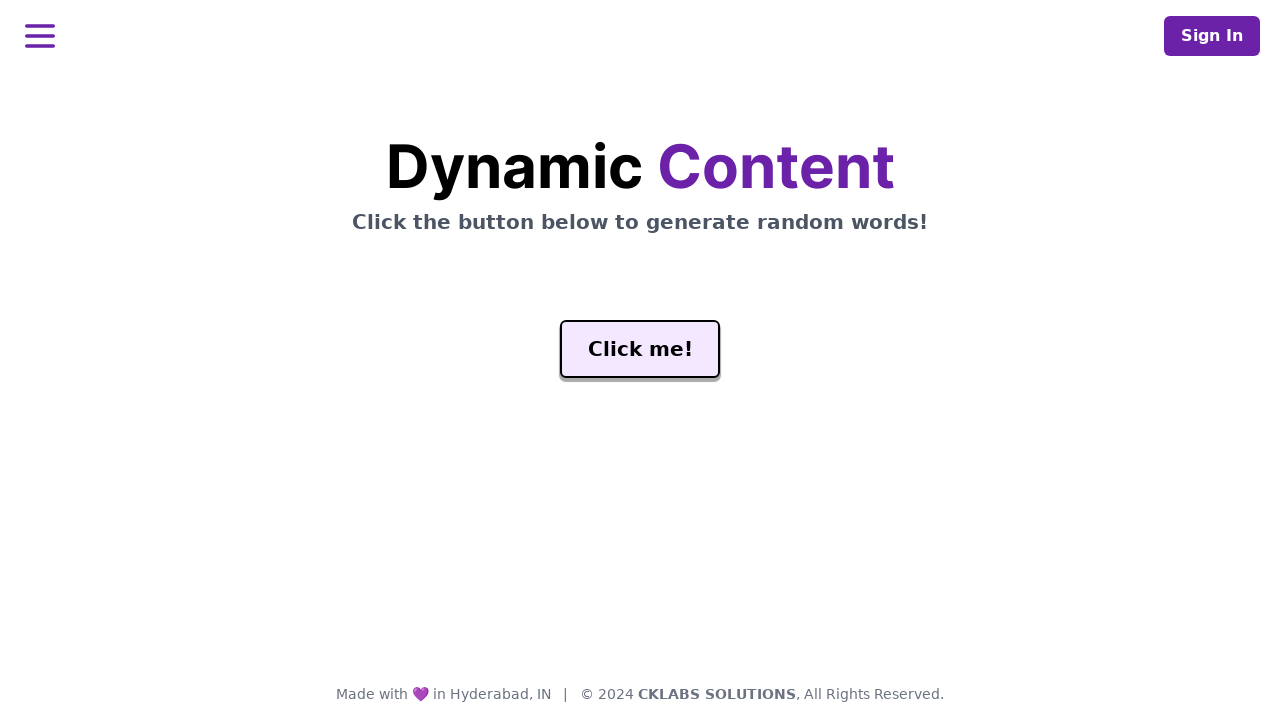

Navigated to dynamic content page
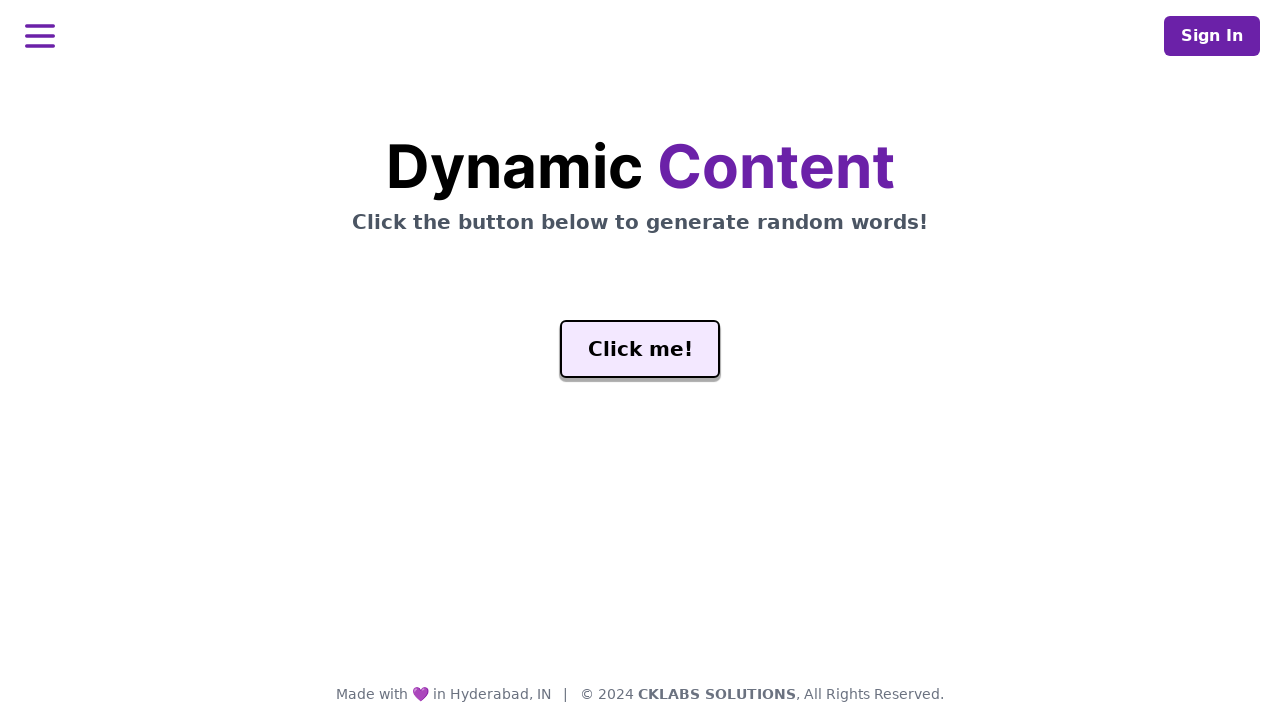

Clicked generate button to trigger dynamic content at (640, 349) on #genButton
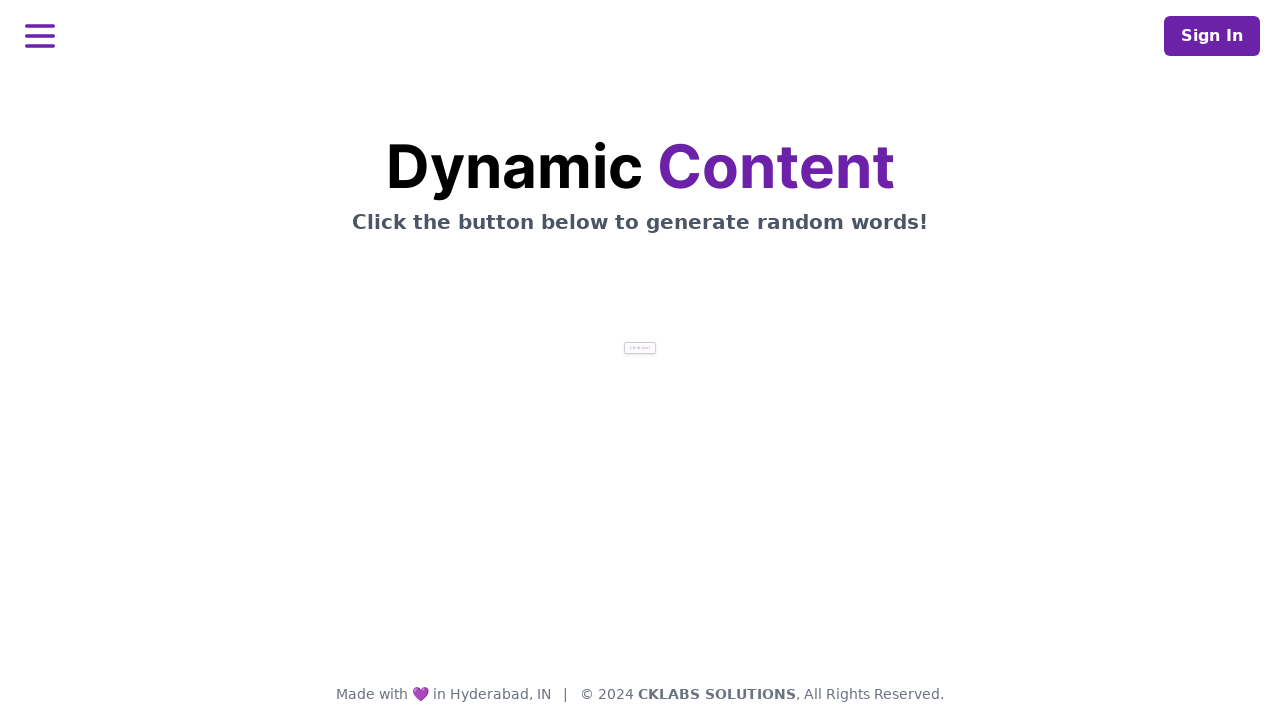

Waited for 'release' text to appear in word element
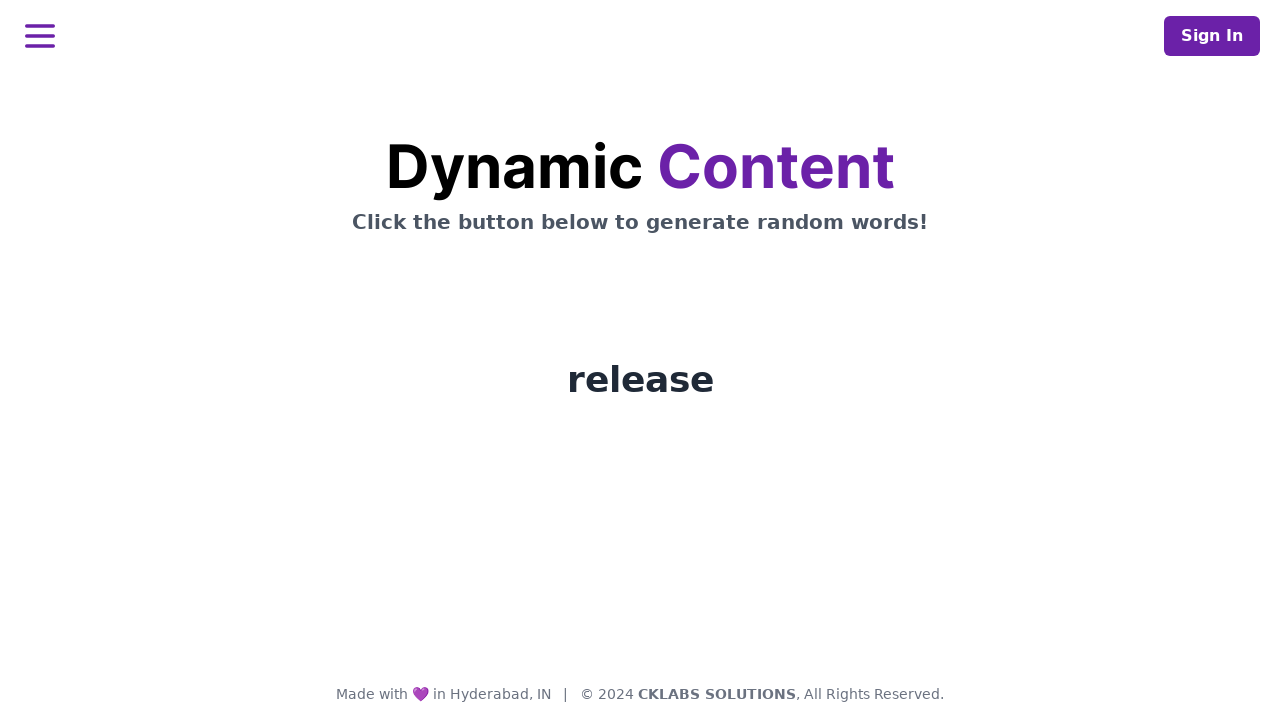

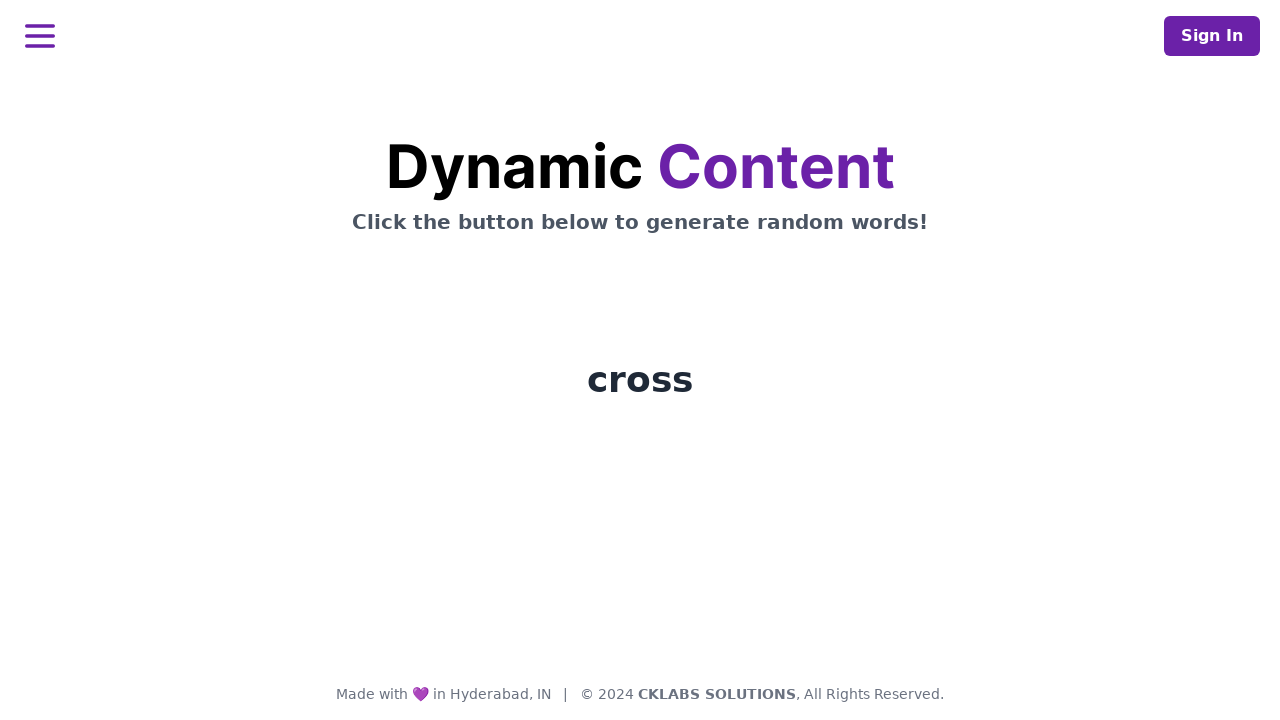